Tests JavaScript timed alert handling by clicking a button that triggers an alert after a delay, waiting for the alert to appear, and accepting it.

Starting URL: https://demoqa.com/alerts

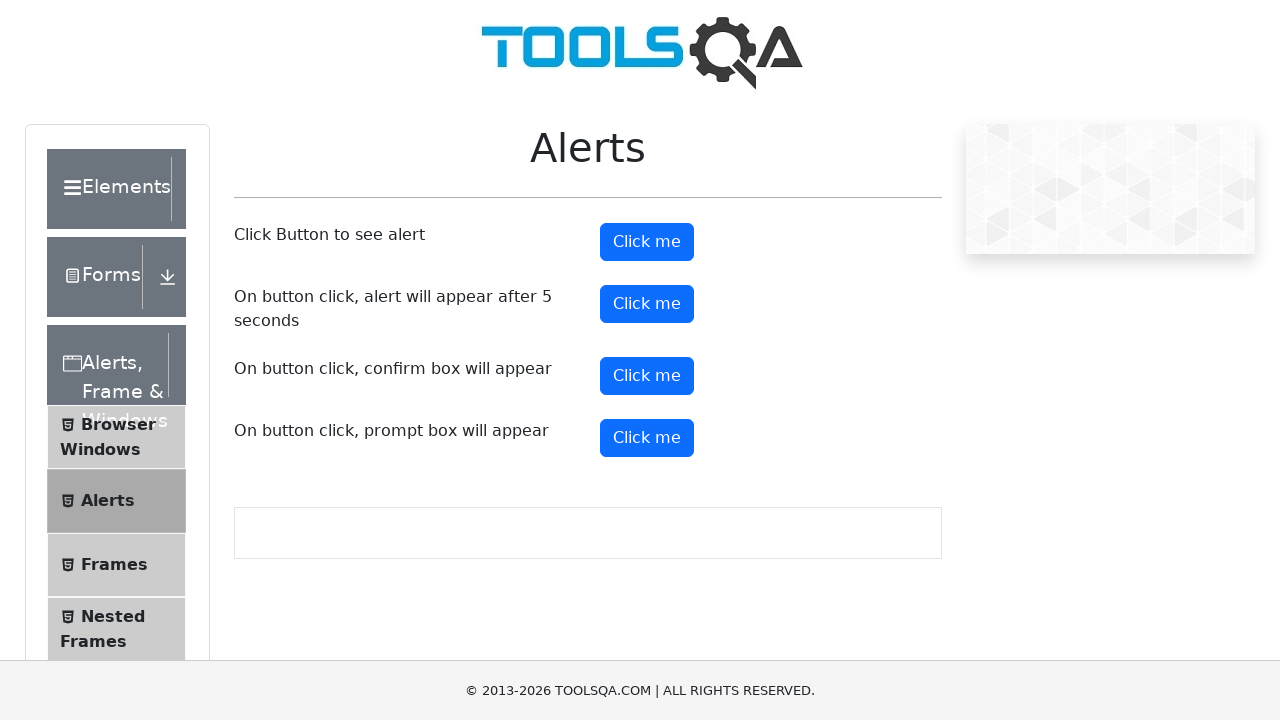

Clicked timer alert button to trigger delayed alert at (647, 304) on #timerAlertButton
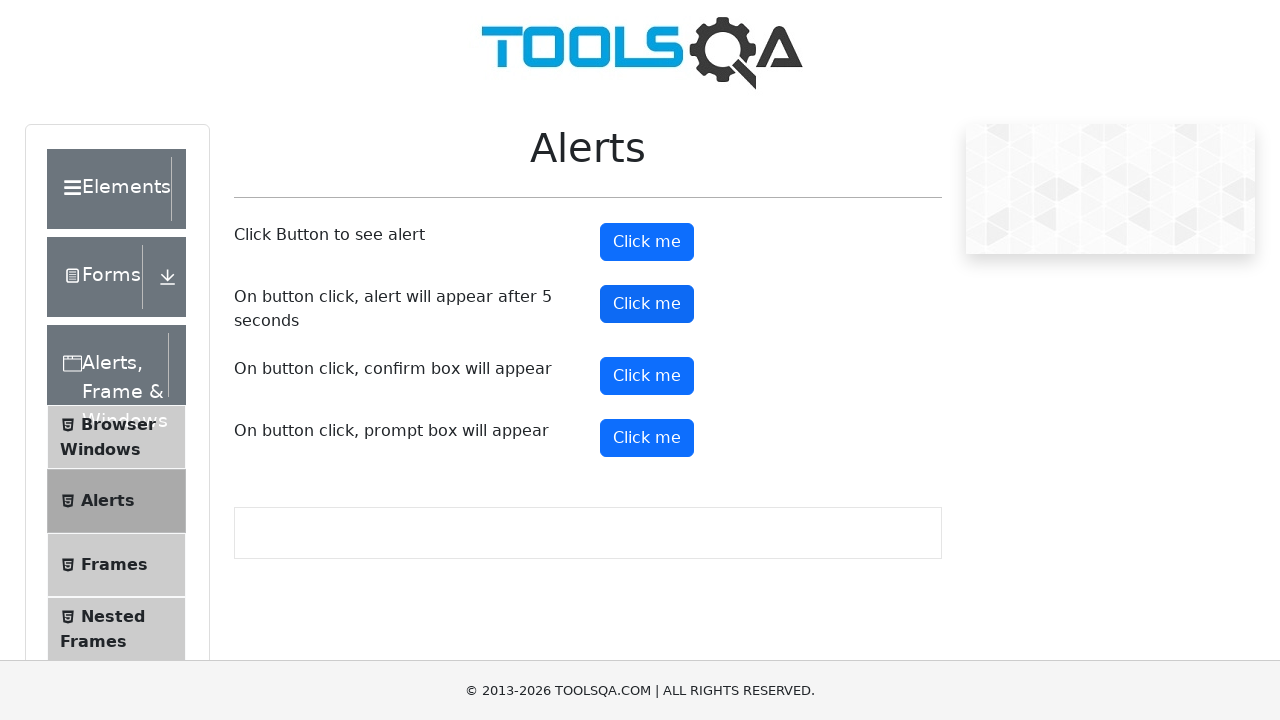

Set up dialog handler to automatically accept alerts
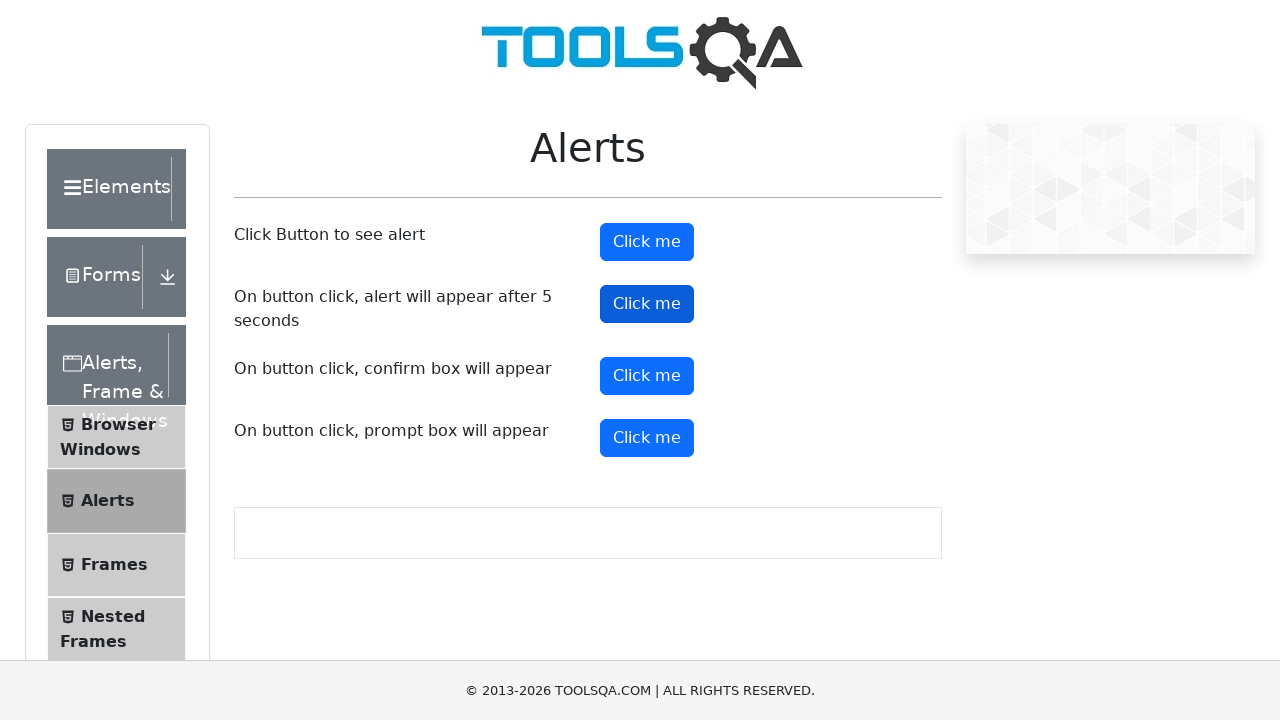

Waited 6 seconds for alert to appear and be accepted
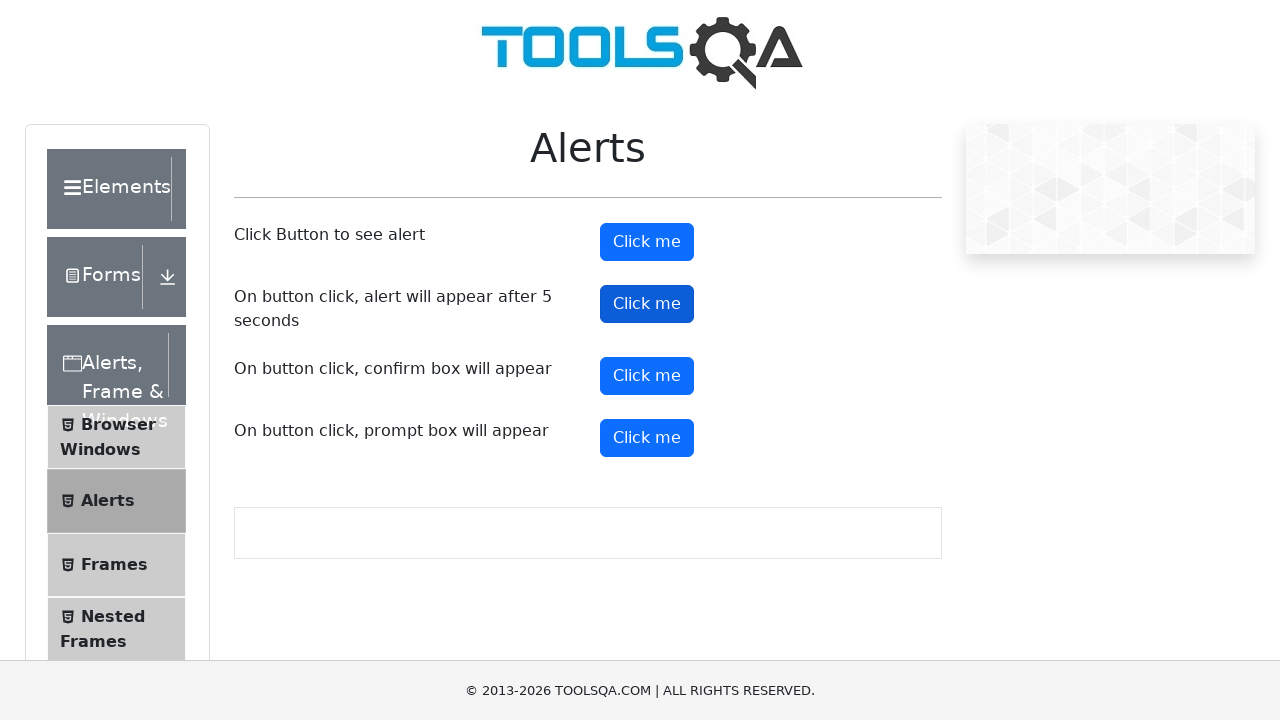

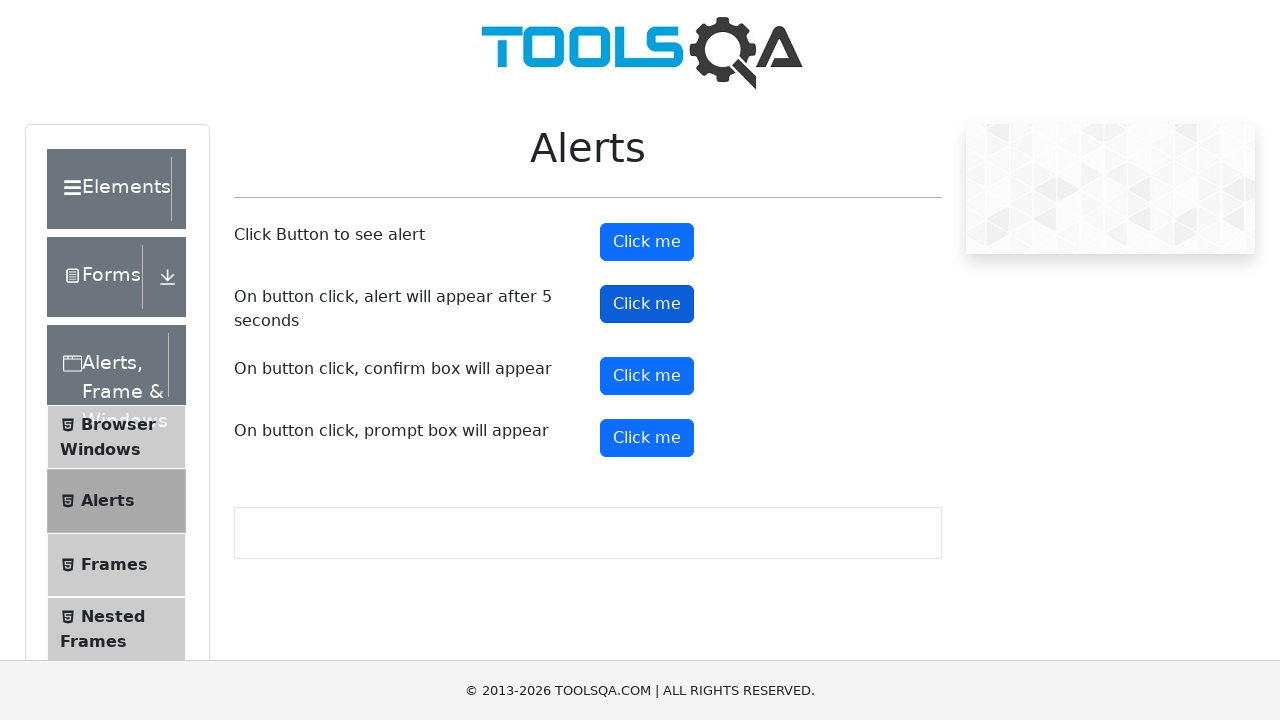